Tests relative locator functionality by finding a "Years of Experience" label and clicking on a radio button positioned to the right of it

Starting URL: https://awesomeqa.com/practice.html

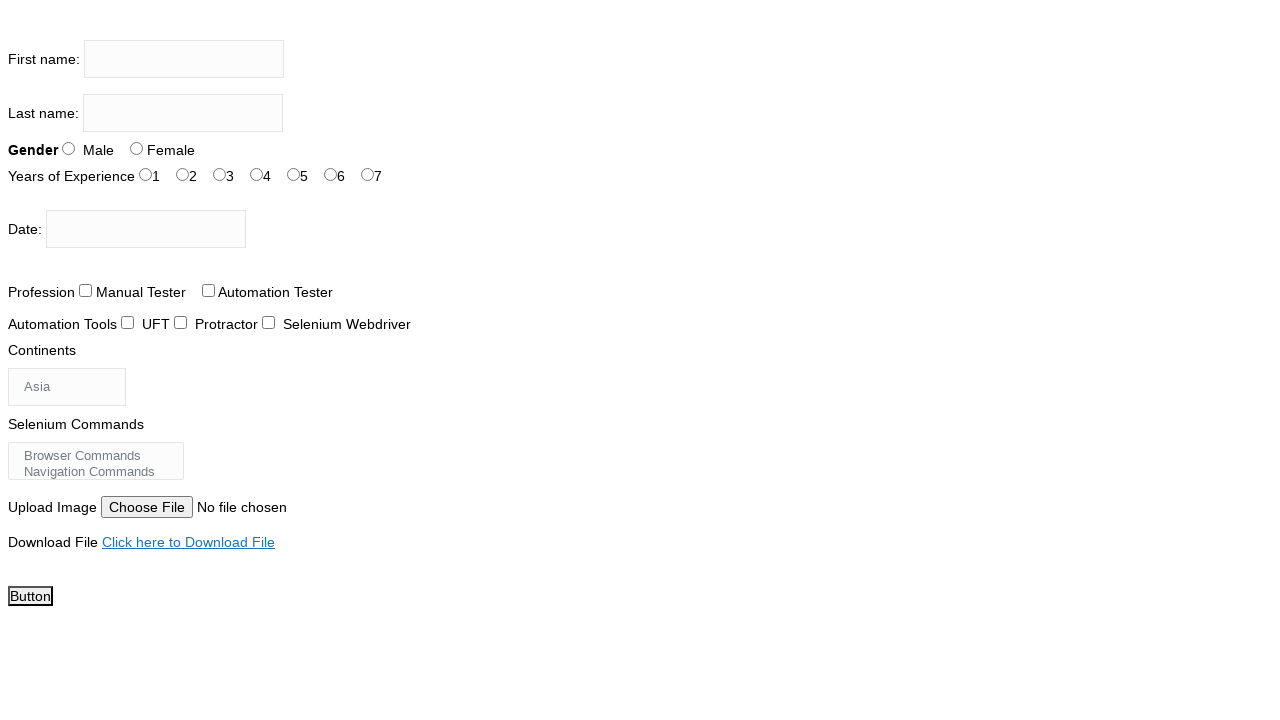

Navigated to https://awesomeqa.com/practice.html
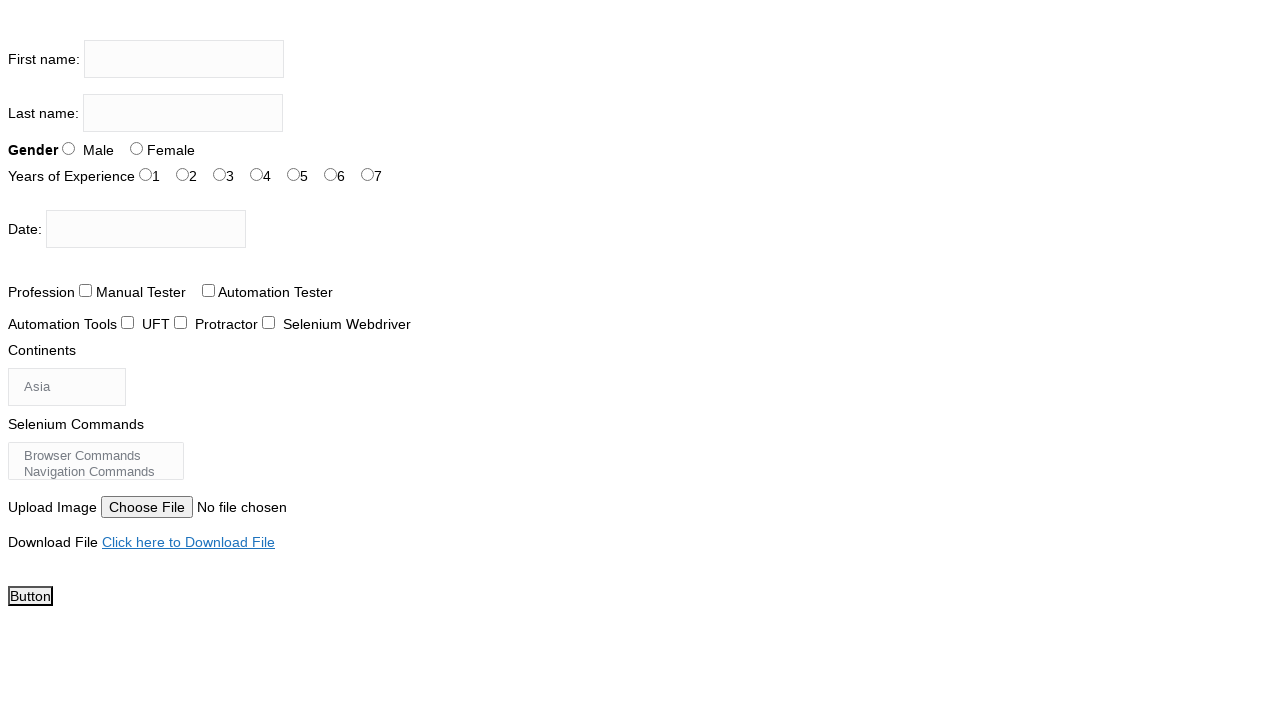

Located 'Years of Experience' label element
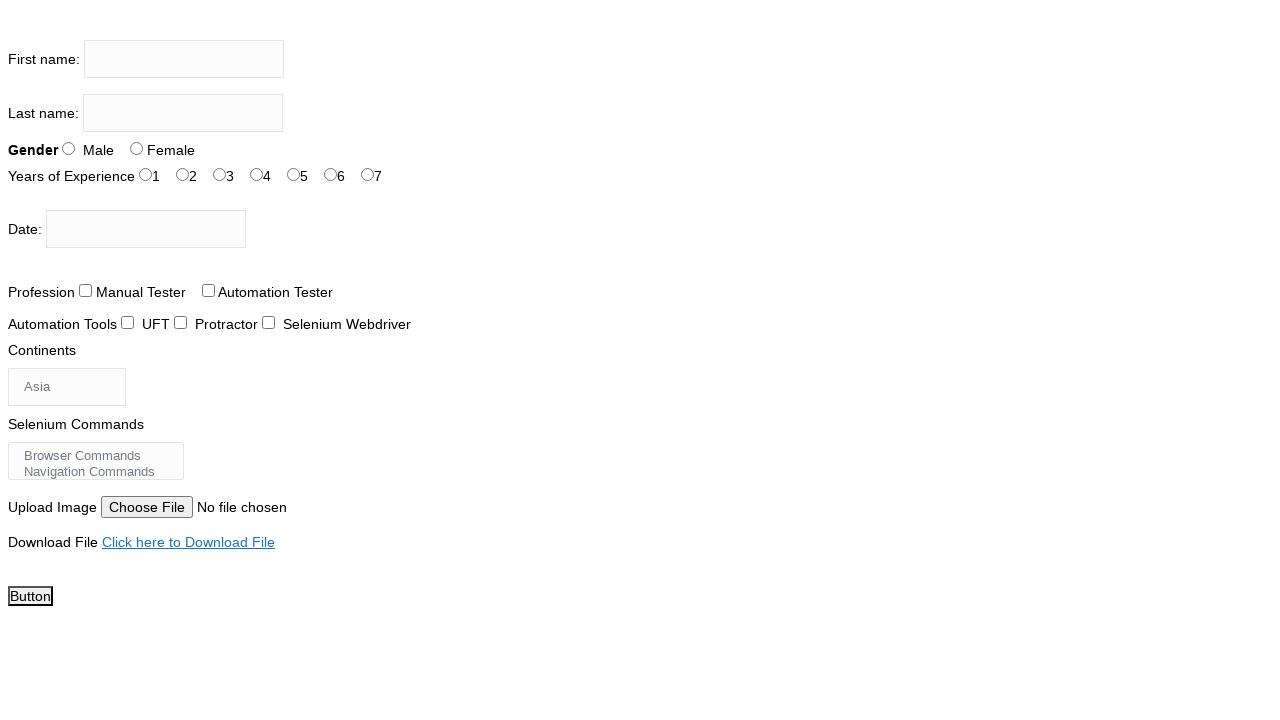

Clicked radio button positioned to the right of 'Years of Experience' label at (330, 174) on #exp-5
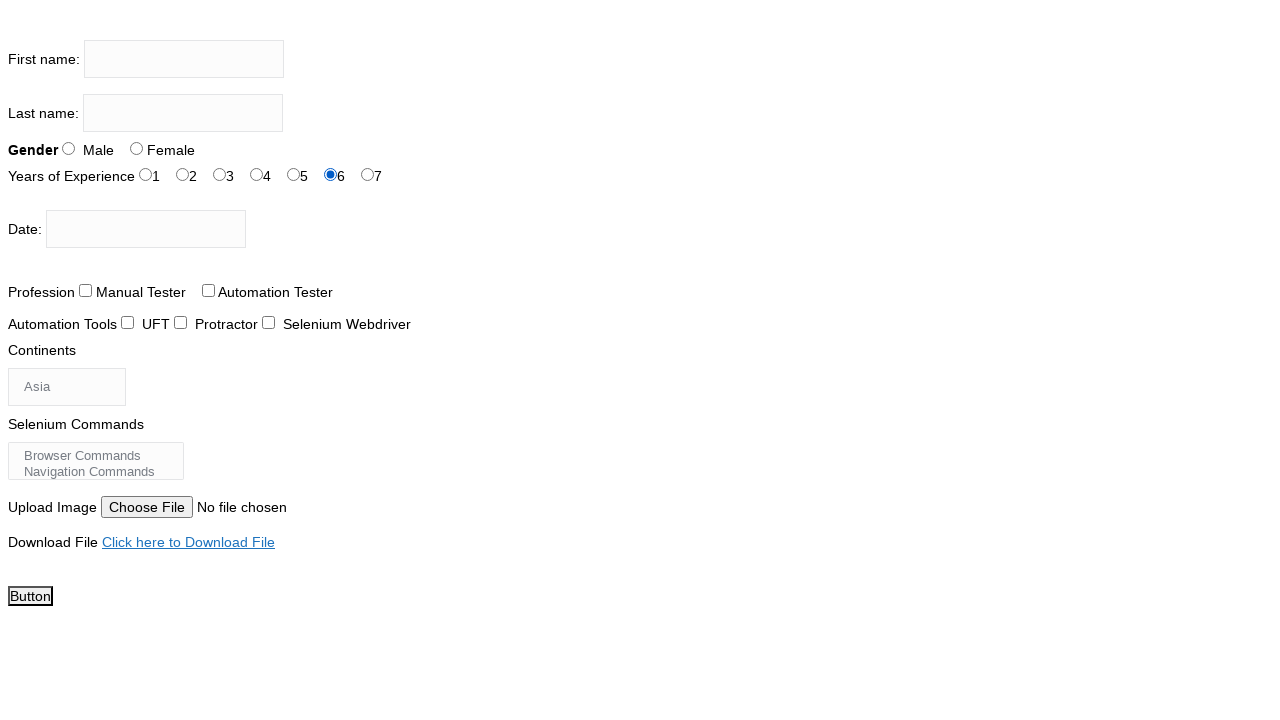

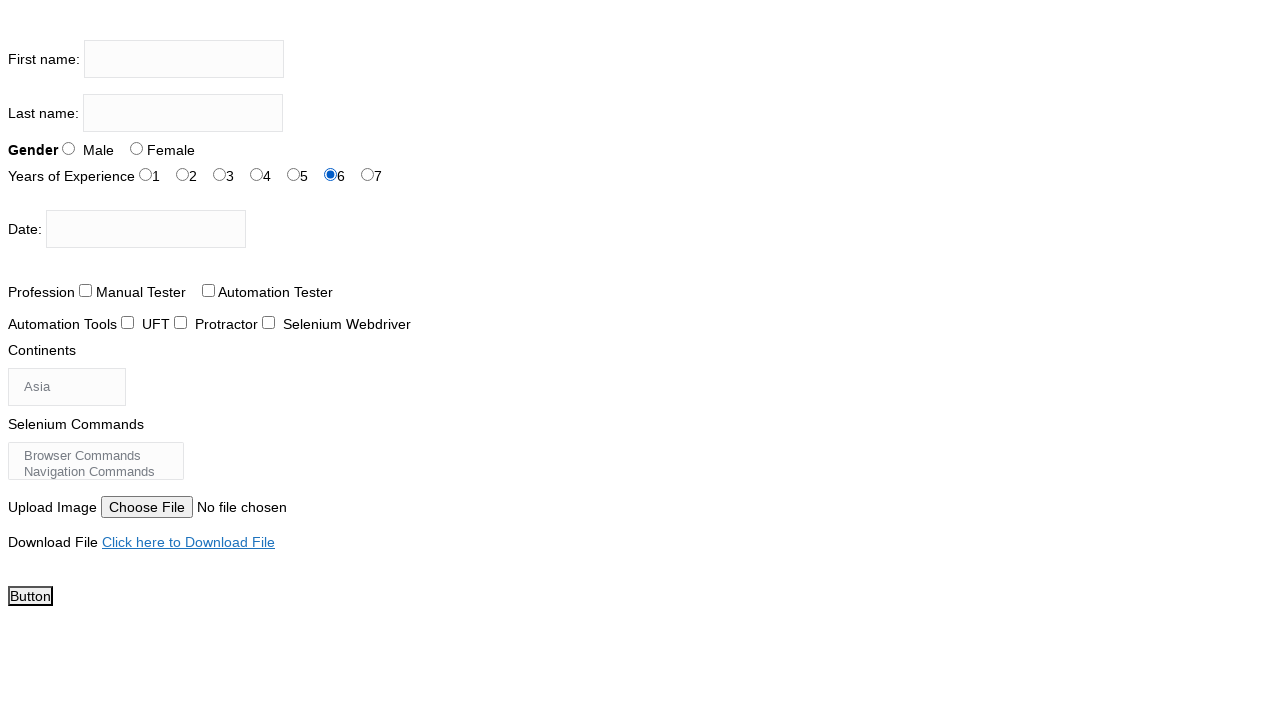